Verifies that navigation header elements are visible after switching to Russian language, including logo, menu items, and consultation link

Starting URL: https://cleverbots.ru/

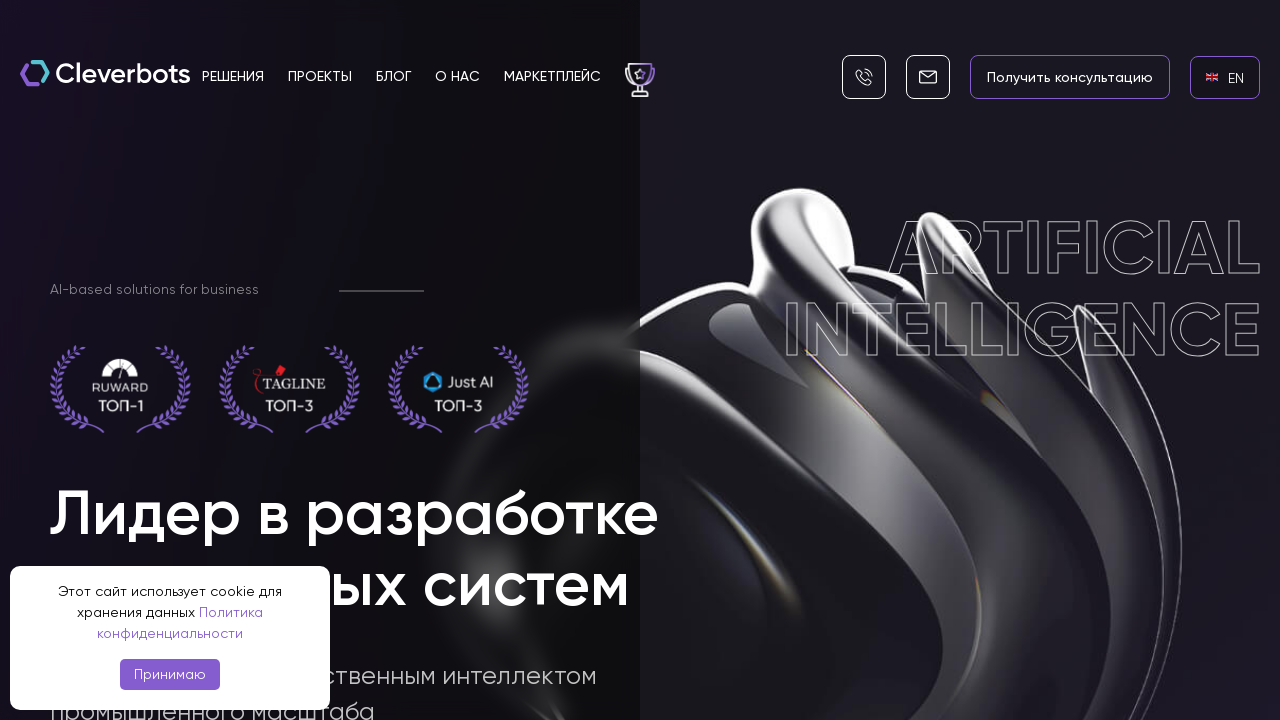

Clicked EN language link at (1225, 77) on internal:role=link[name="en EN"i]
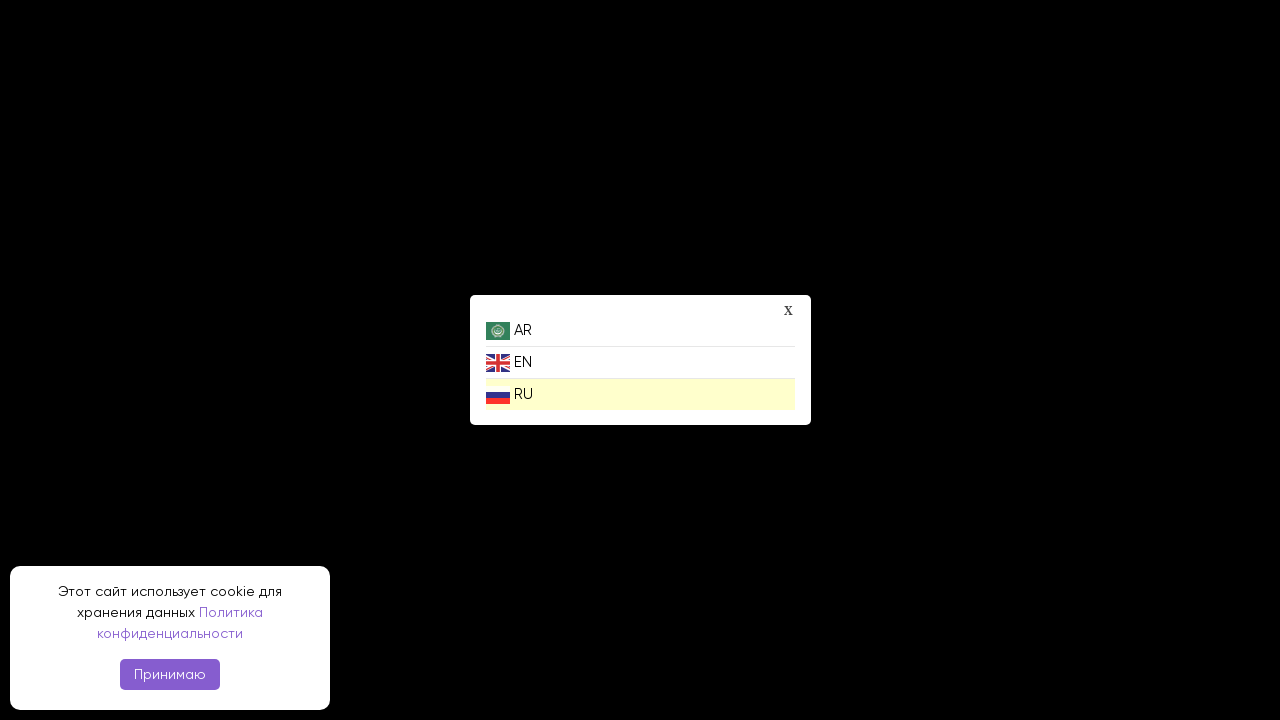

Clicked RU language link to switch to Russian at (640, 394) on internal:role=link[name="ru RU"i]
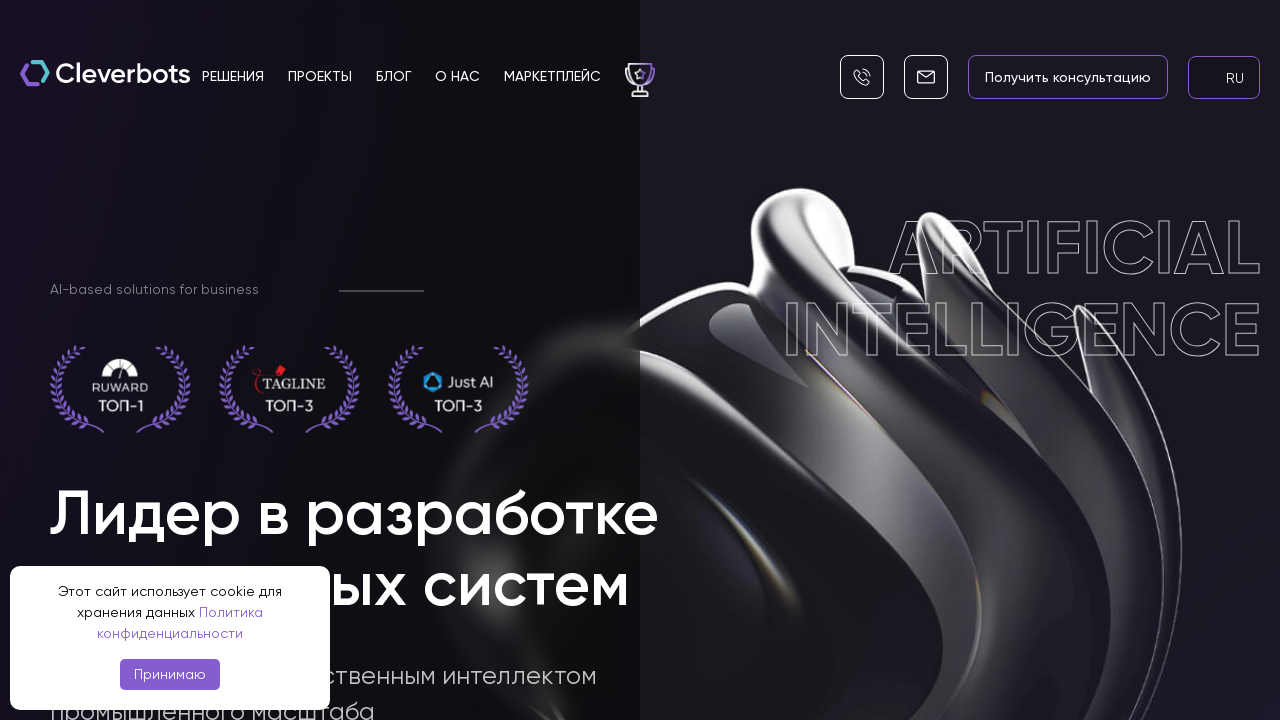

Logo element with title 'You are here.' is visible
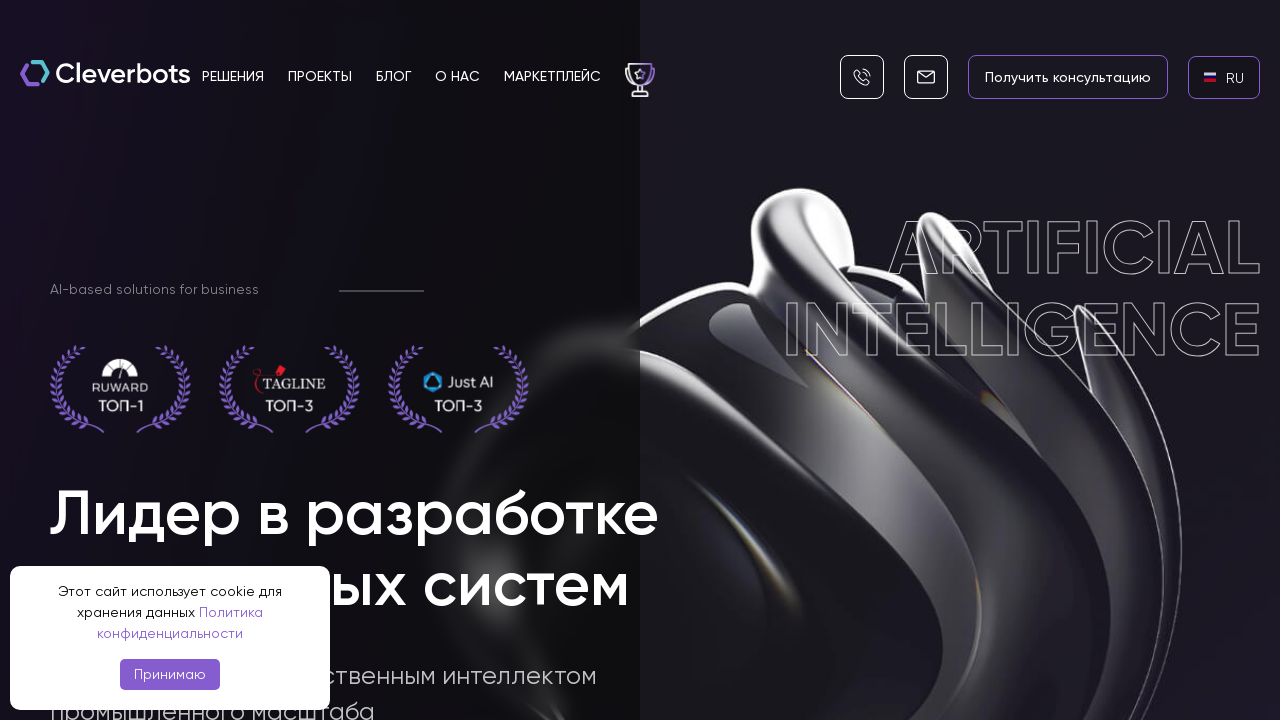

Navigation menu items (.navbar__lisk) are visible
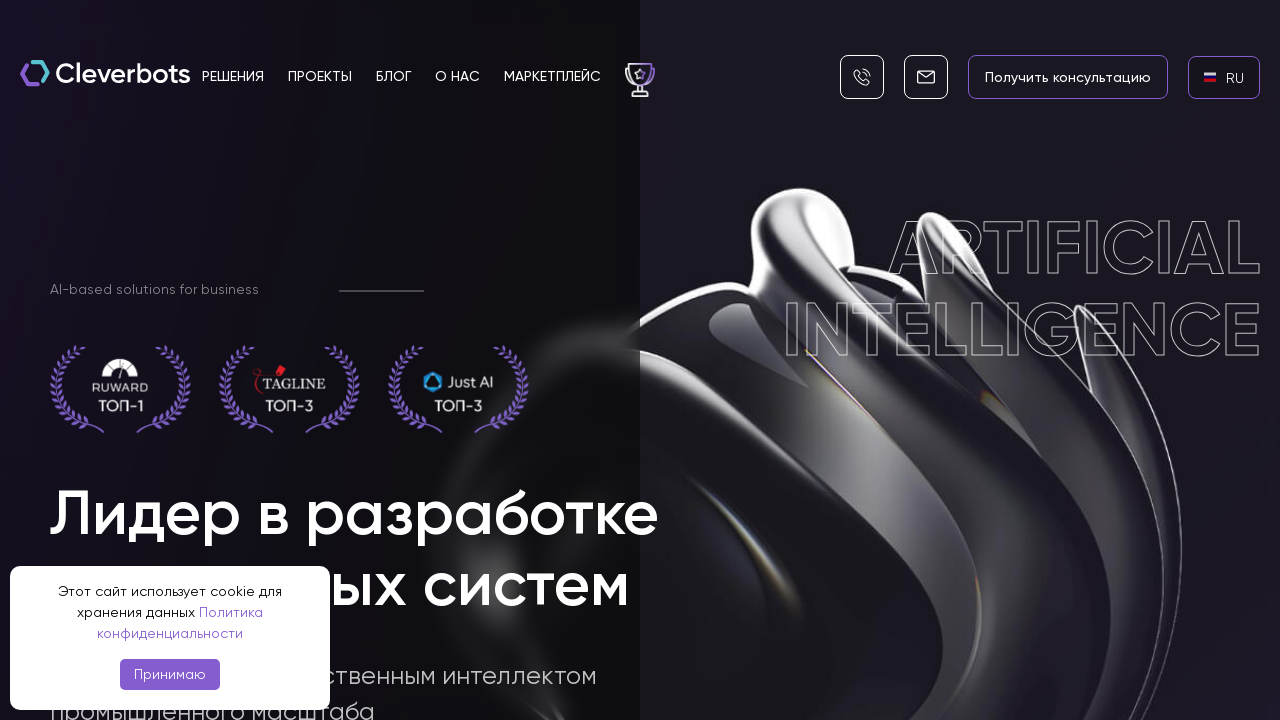

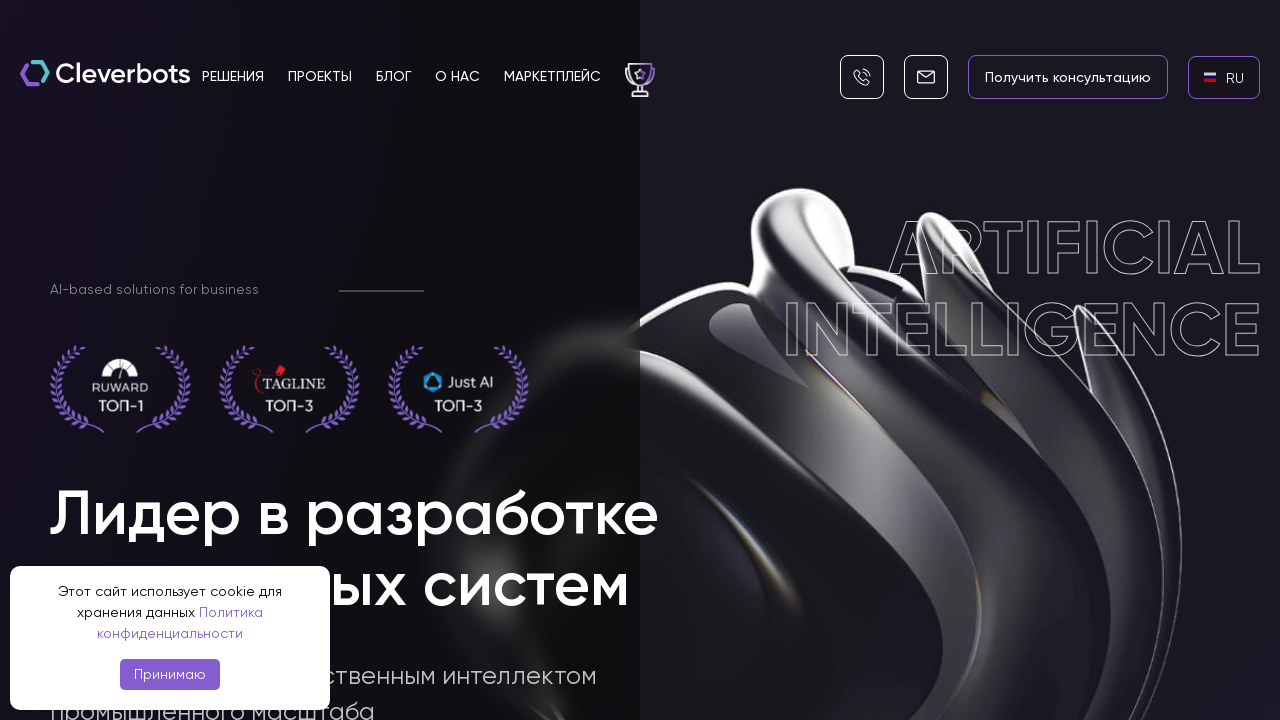